Tests checkbox functionality by locating two checkboxes and clicking each one if not already selected, then verifying both are selected

Starting URL: https://the-internet.herokuapp.com/checkboxes

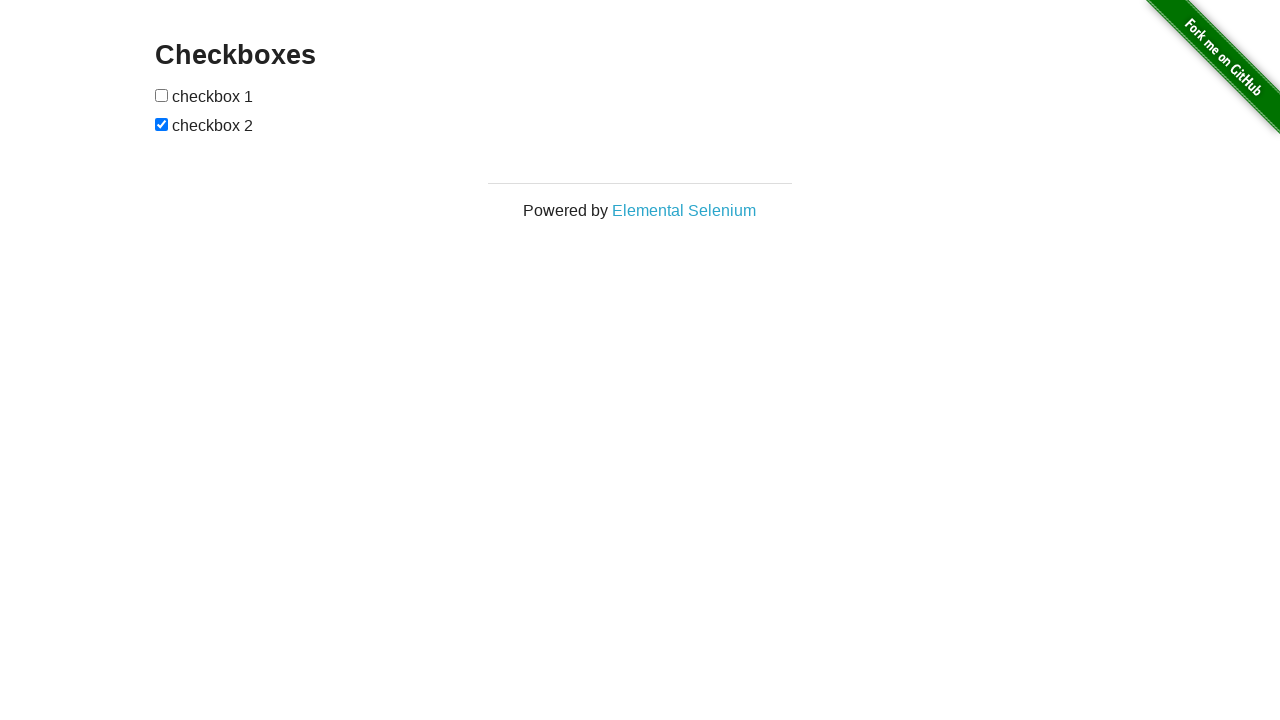

Located first checkbox element
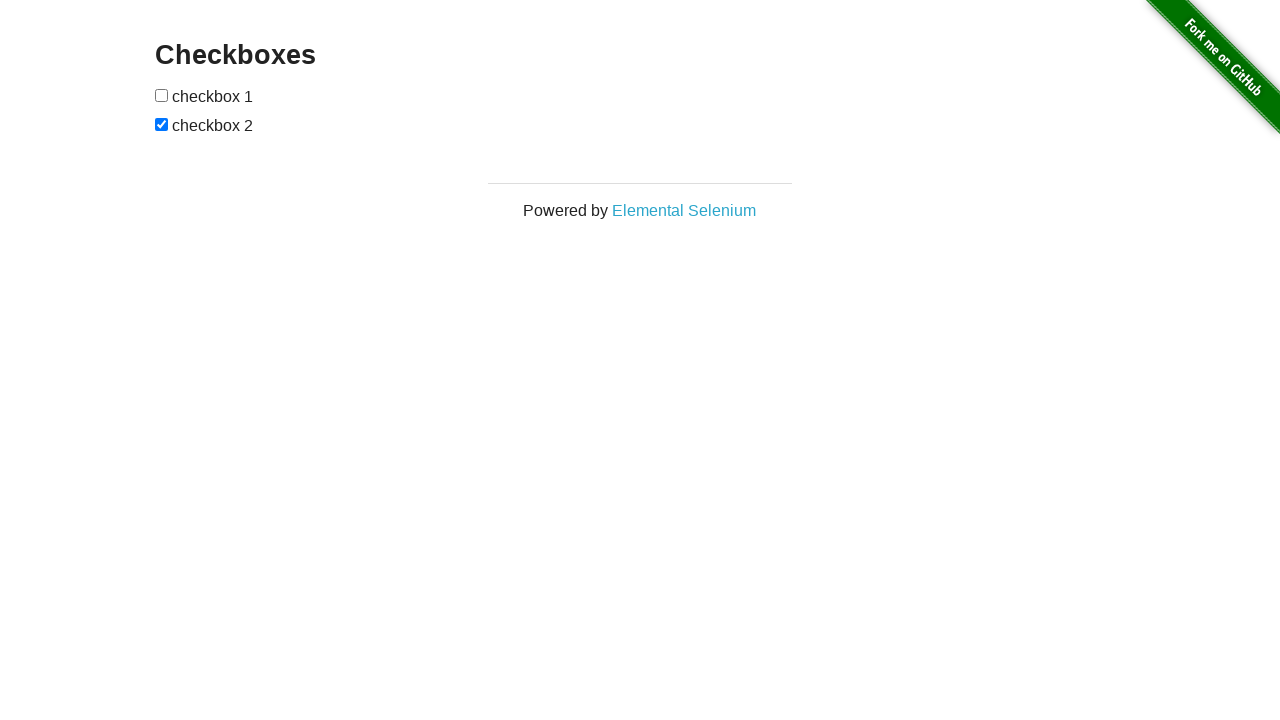

Located second checkbox element
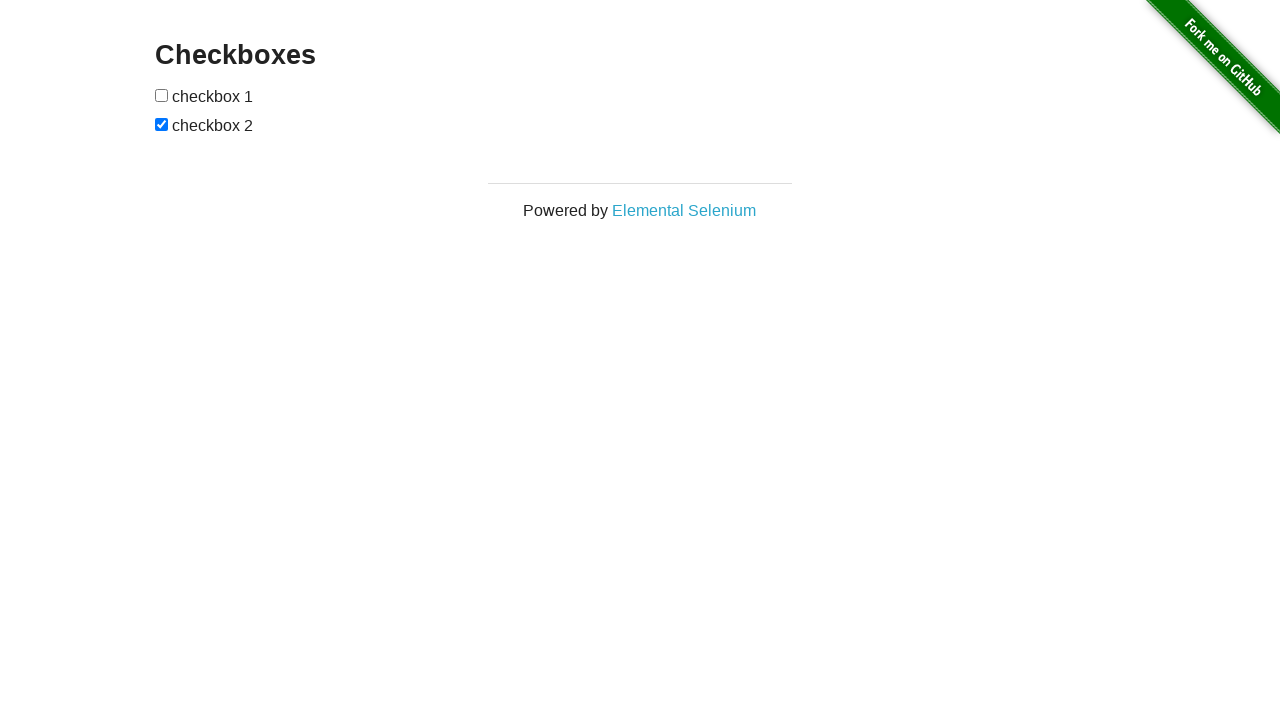

Checked first checkbox state - it was unchecked
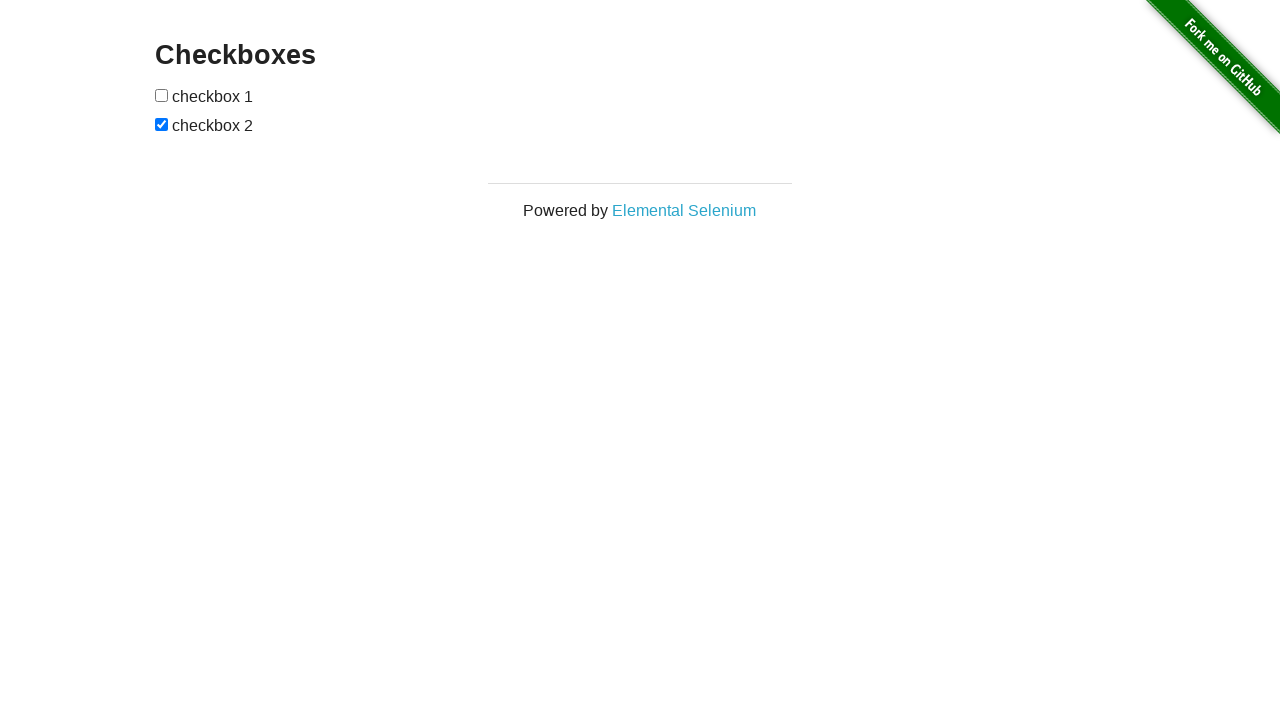

Clicked first checkbox to select it at (162, 95) on (//input[@type='checkbox'])[1]
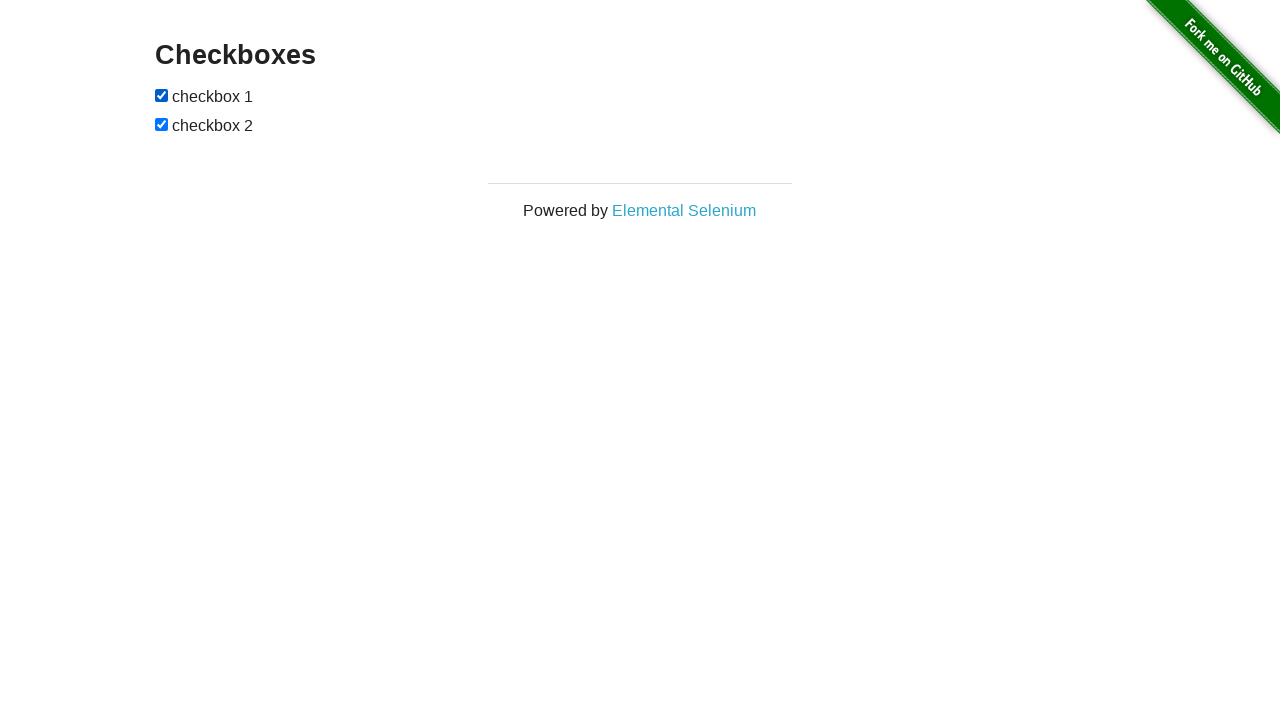

Checked second checkbox state - it was already checked
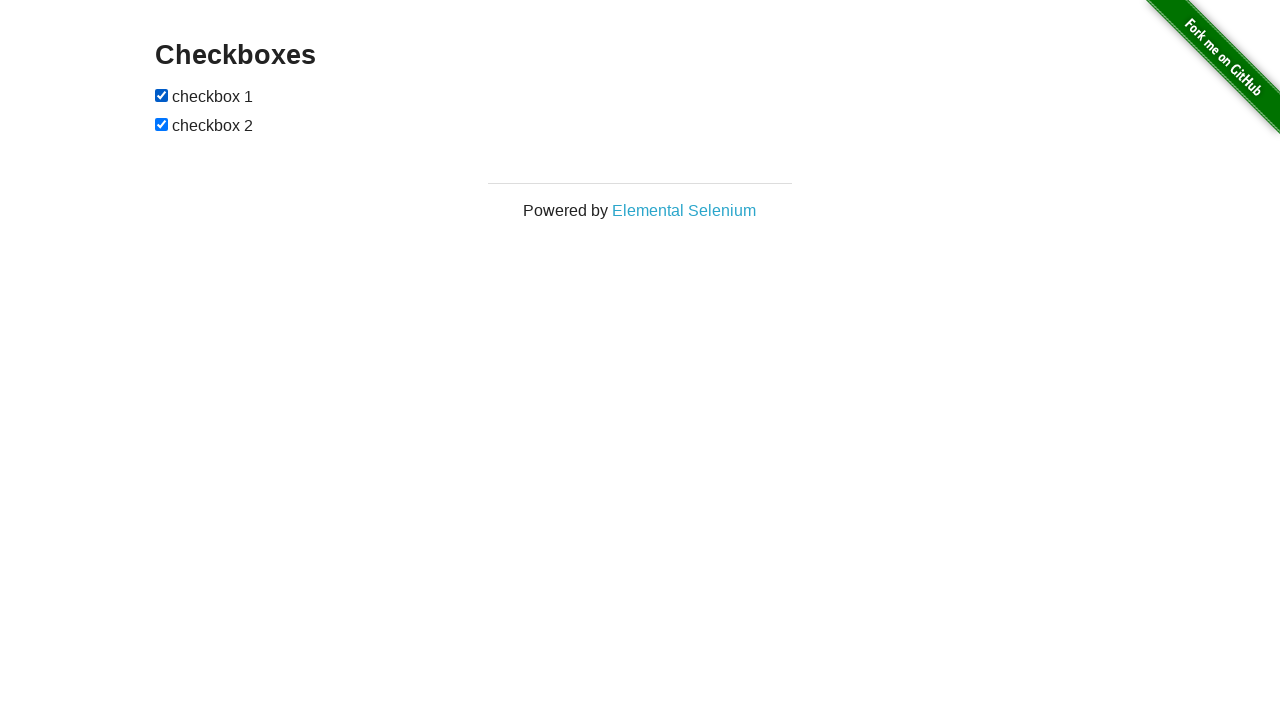

Verified first checkbox is selected
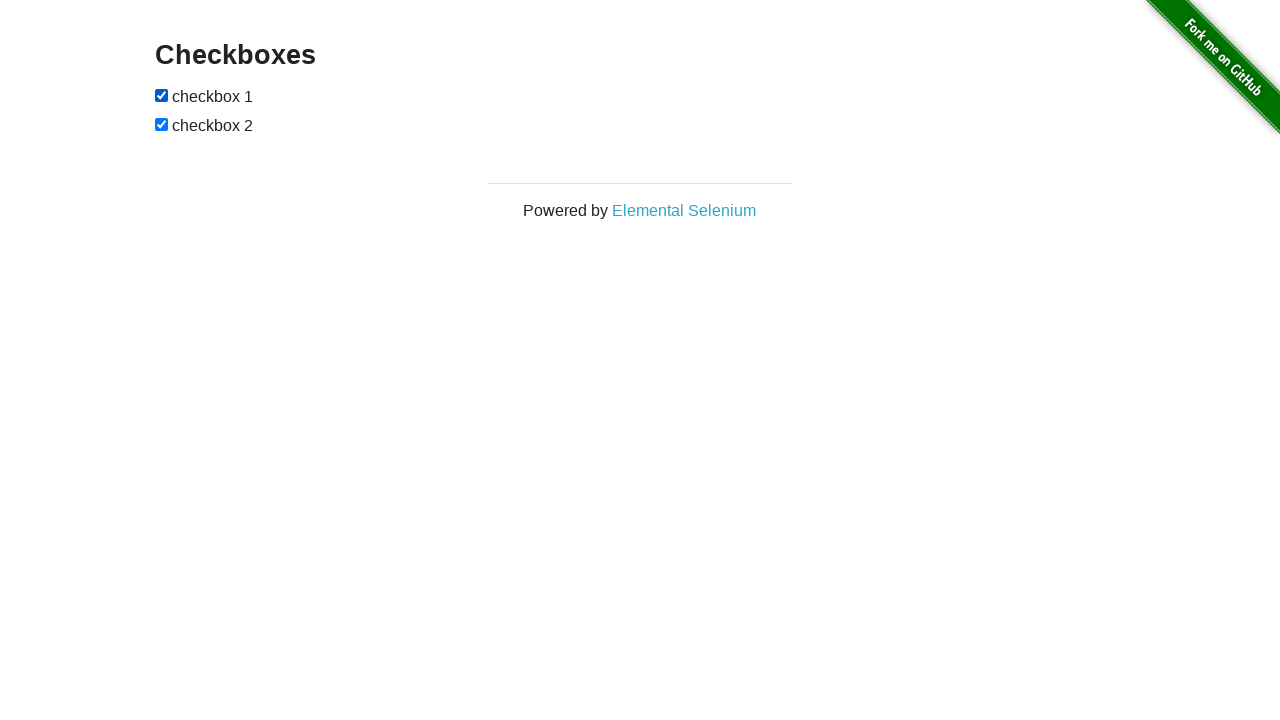

Verified second checkbox is selected
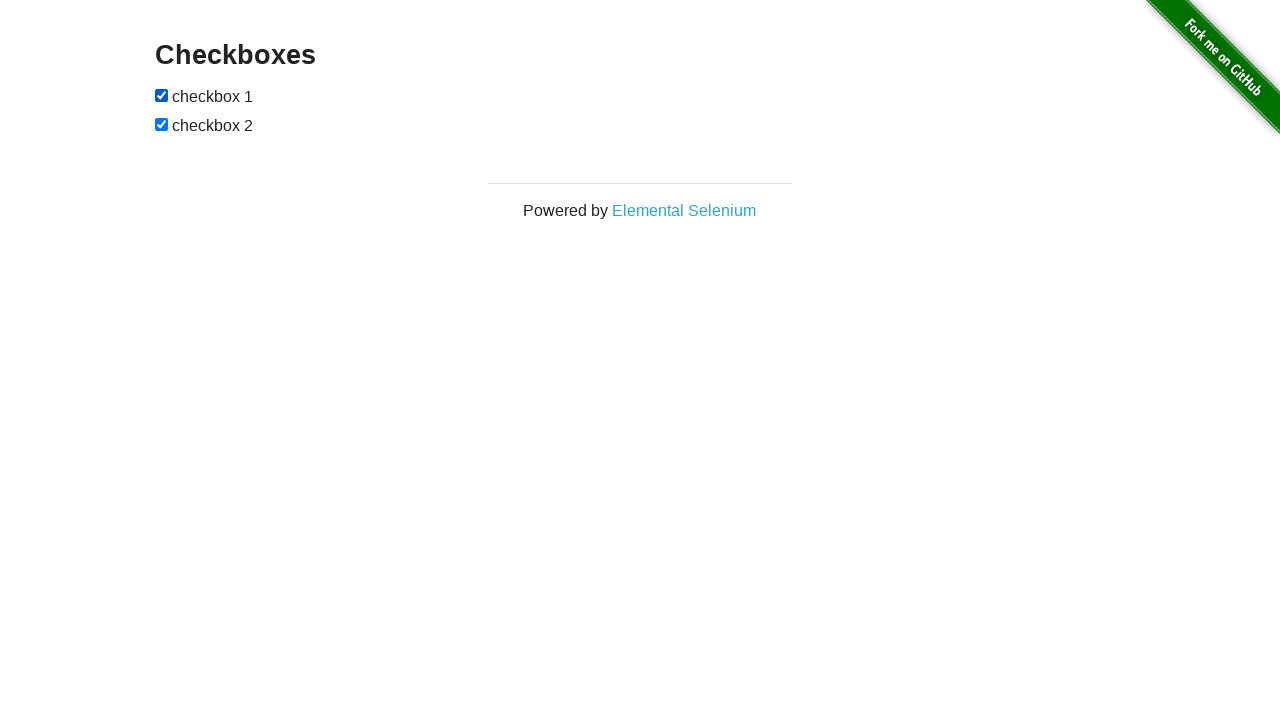

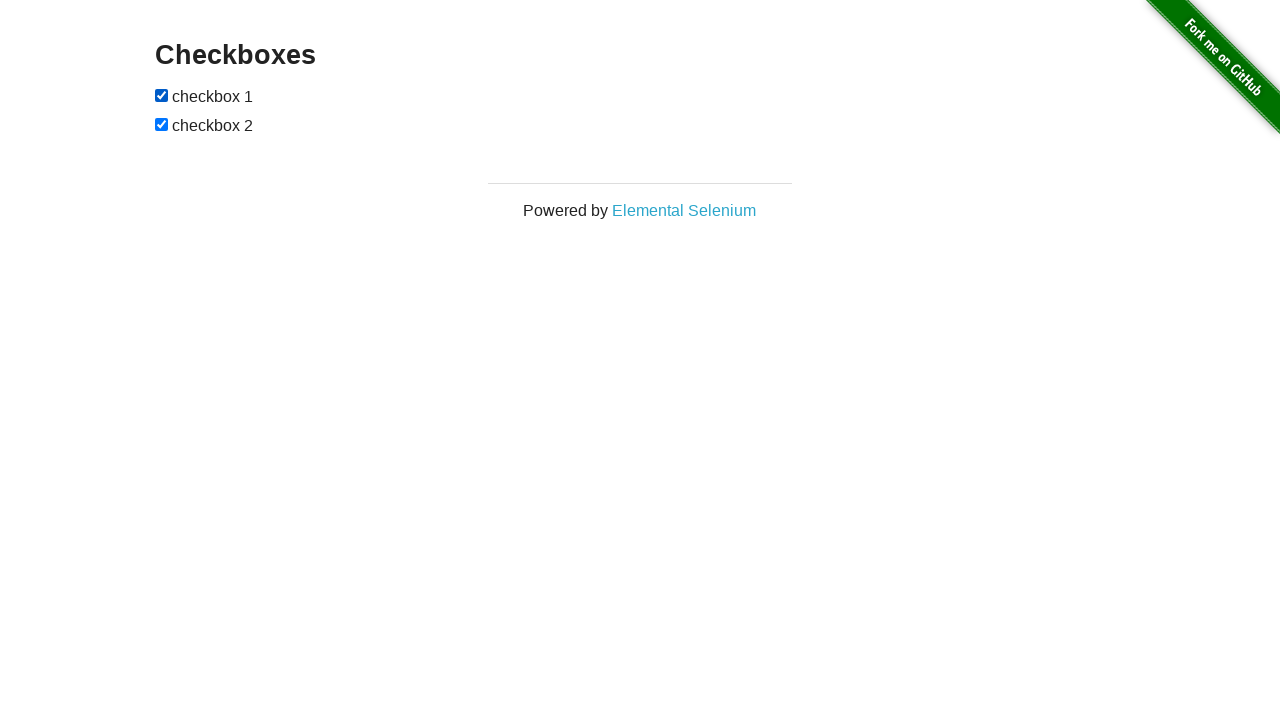